Tests different types of button interactions including simple click, right click, and double click on a button demo page

Starting URL: https://speedwaytech.co.in/testing-02/buttons/

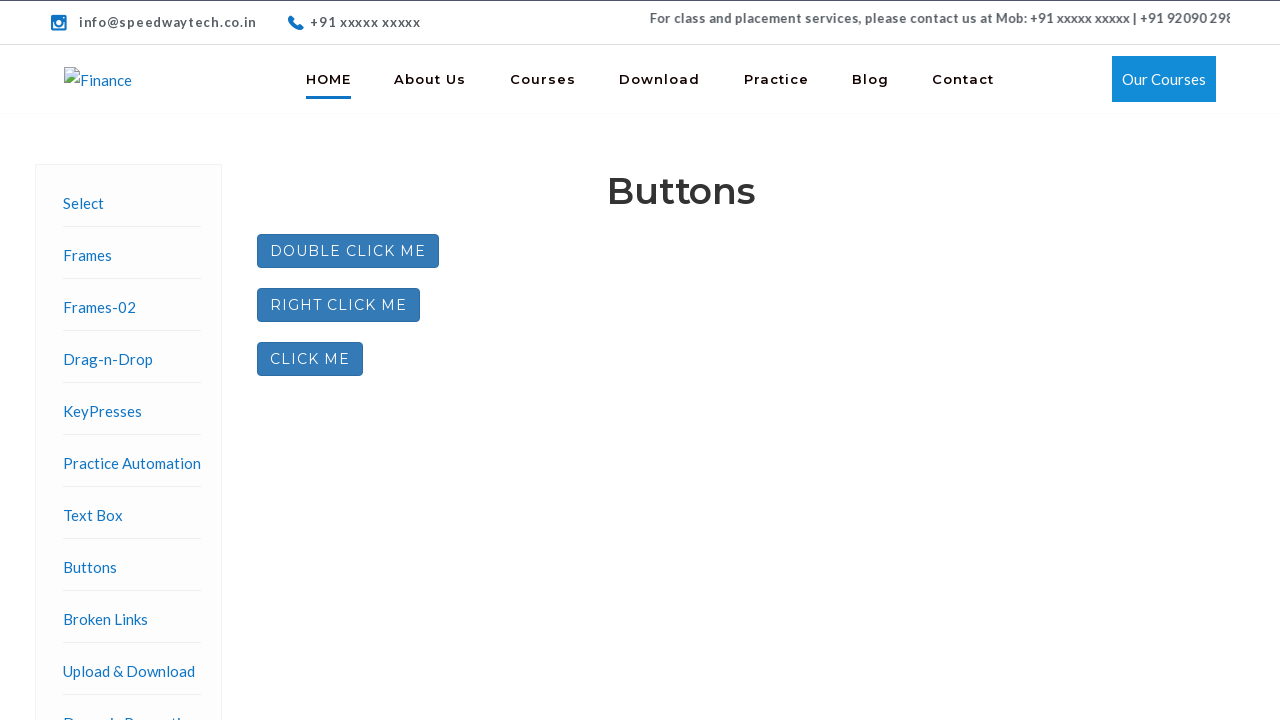

Performed simple click on button at (310, 359) on #pD03d
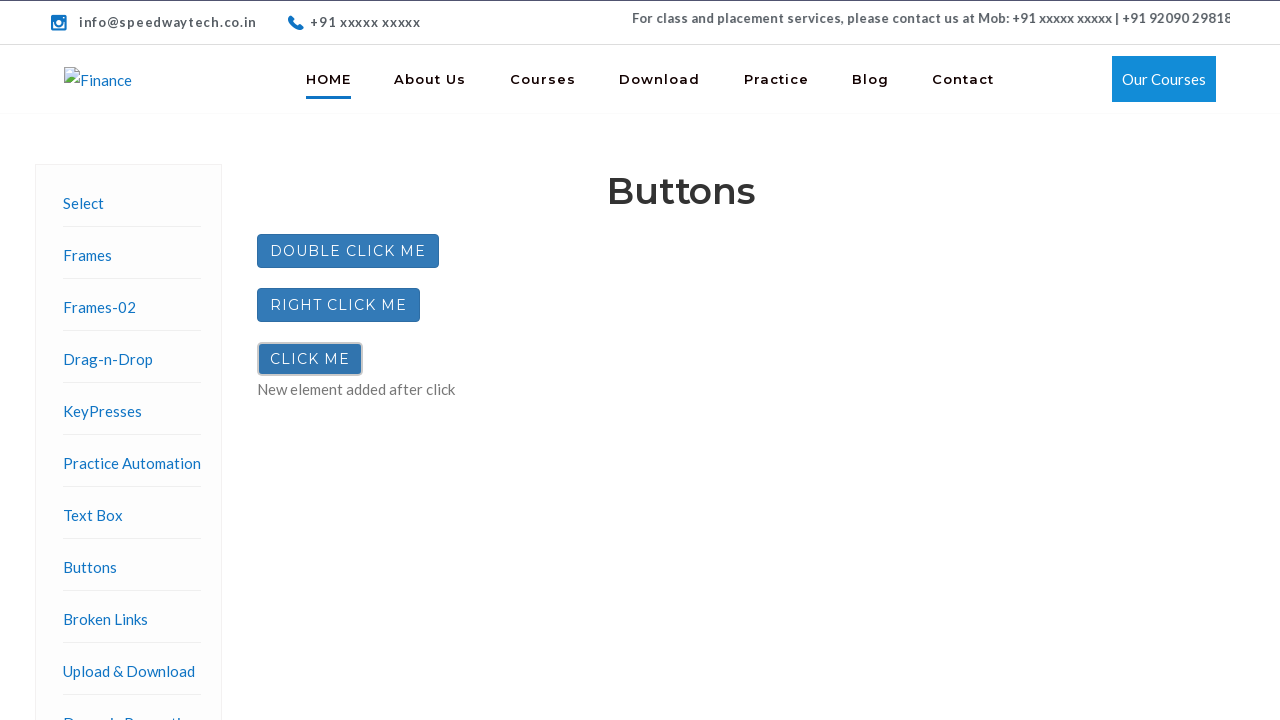

Performed right click on button at (338, 305) on #rightClickBtn
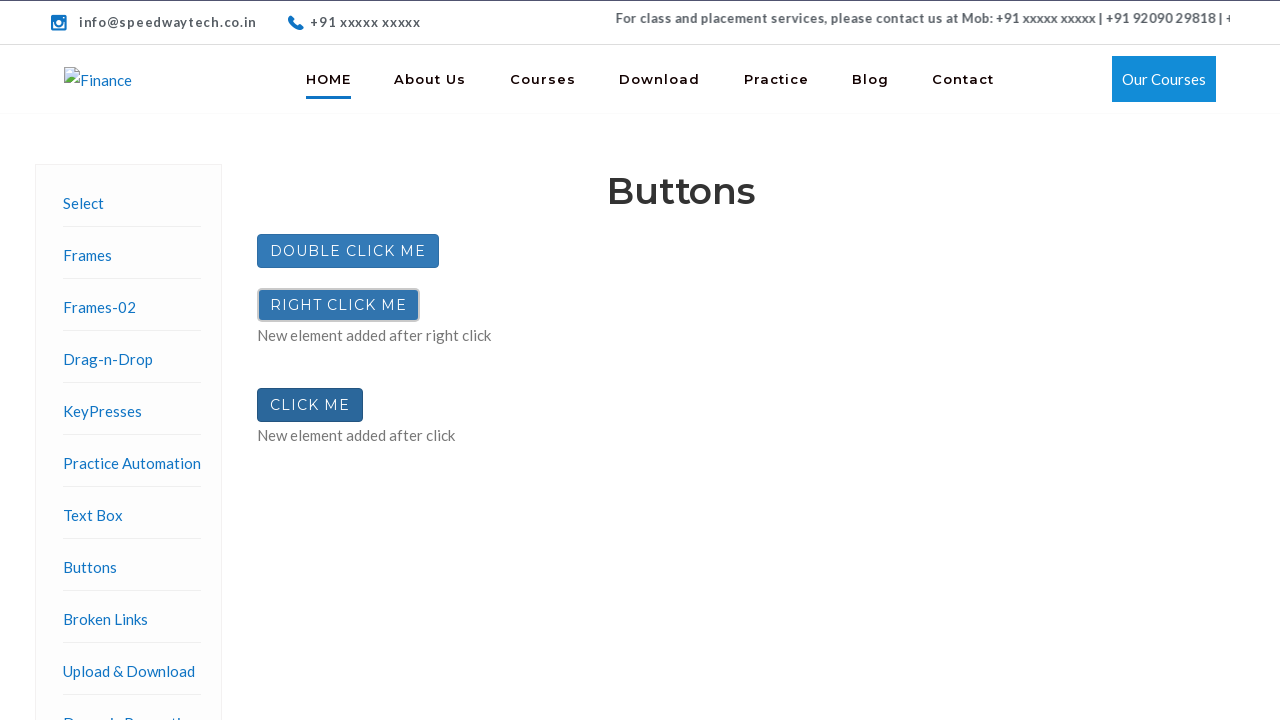

Performed double click on button at (348, 251) on #doubleClickBtn
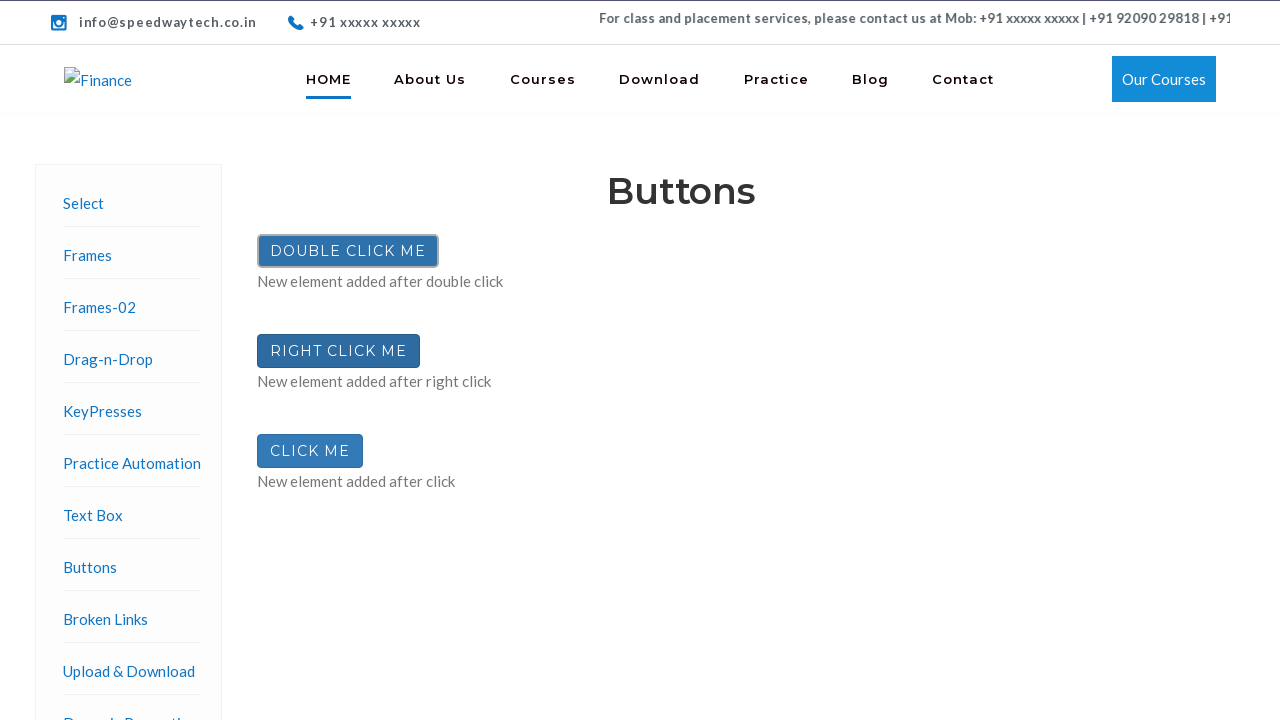

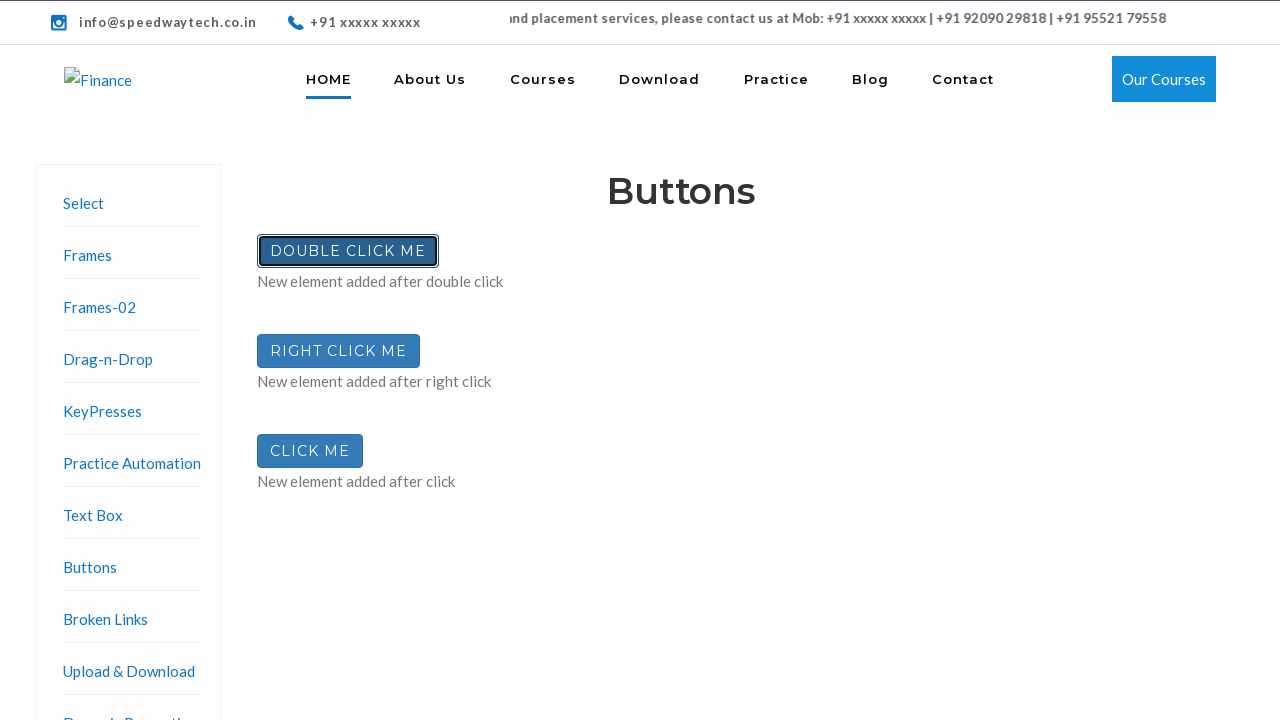